Tests the date picker by entering a date

Starting URL: https://bonigarcia.dev/selenium-webdriver-java/web-form.html

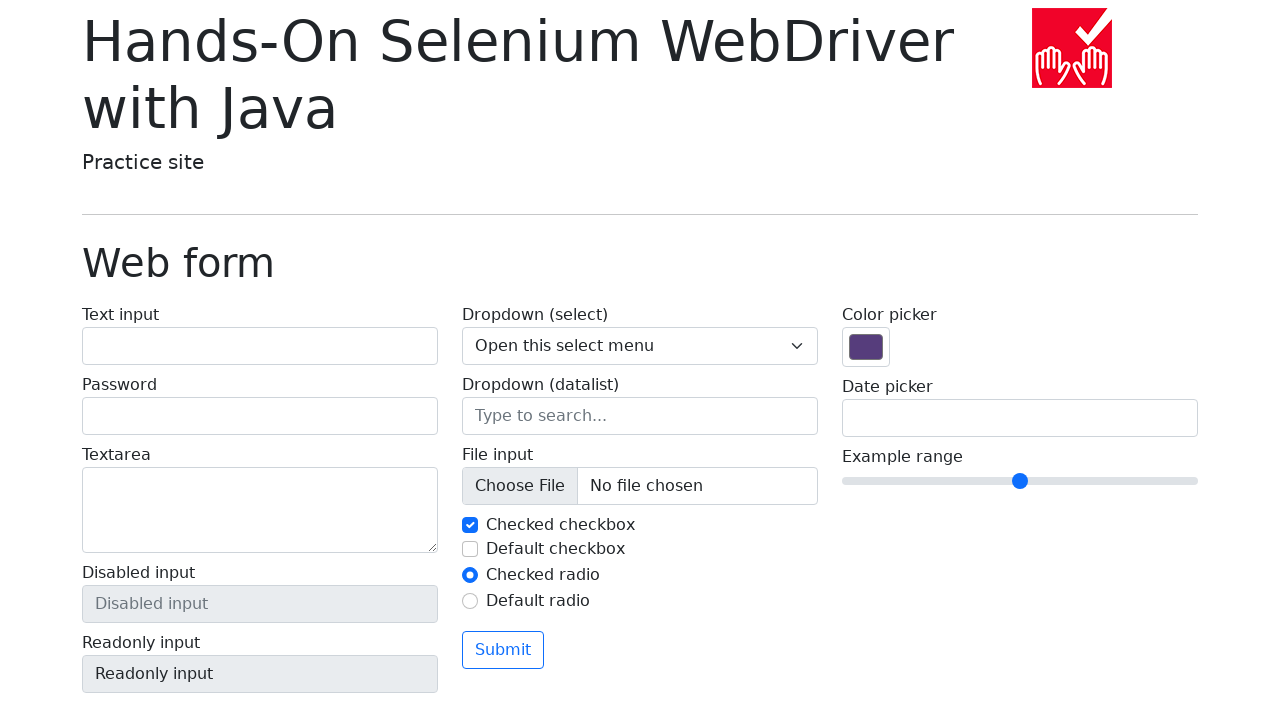

Clicked on date picker input field at (1020, 418) on input[name='my-date']
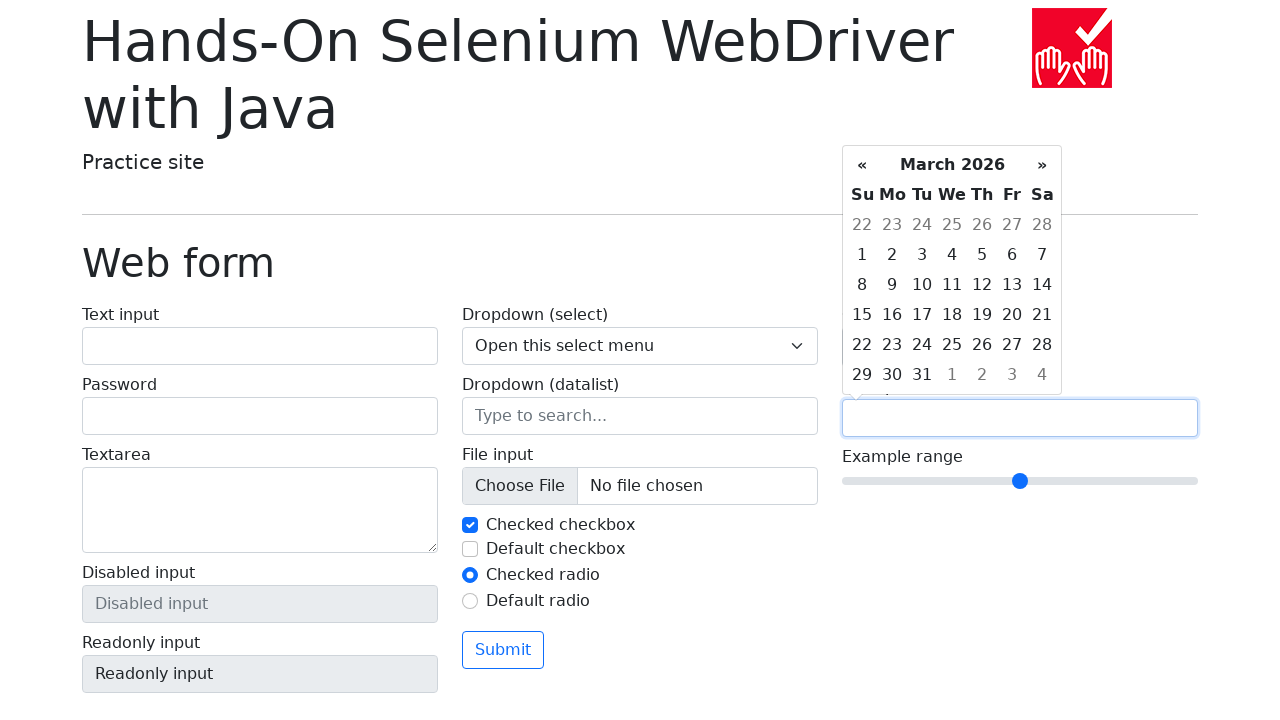

Filled date picker with date '2025-05-05' on input[name='my-date']
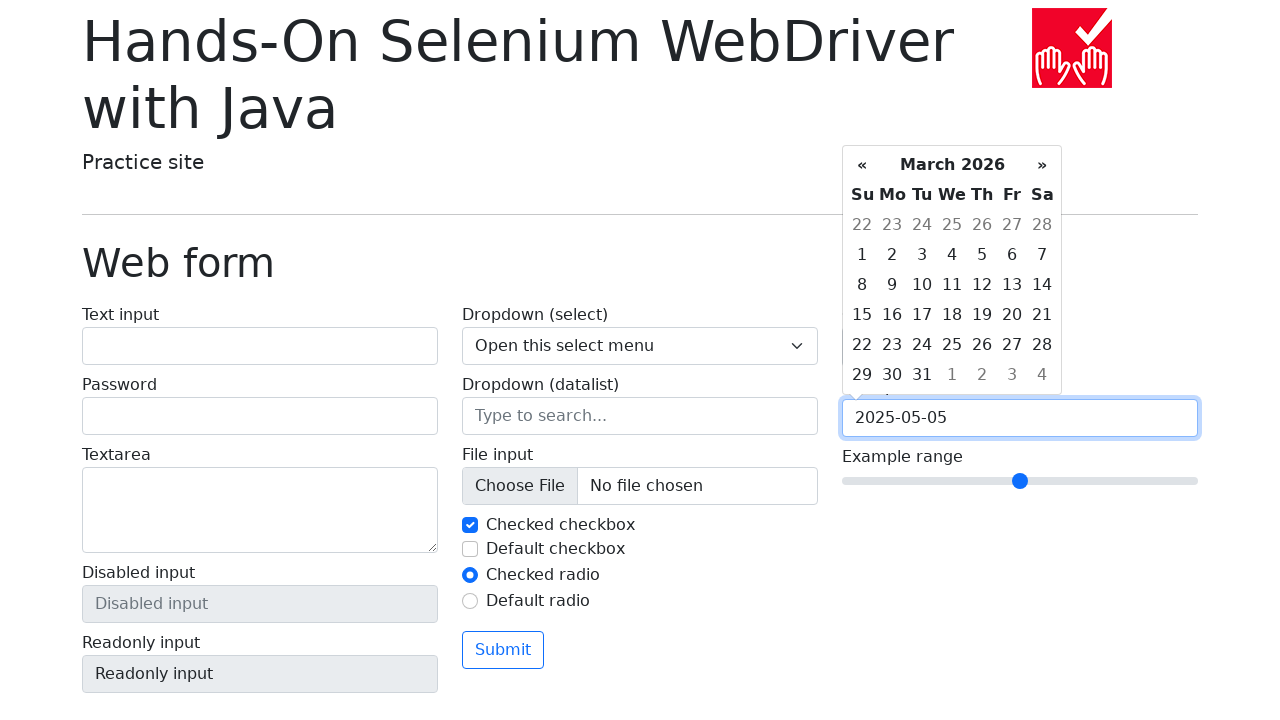

Verified that date picker contains '2025-05-05'
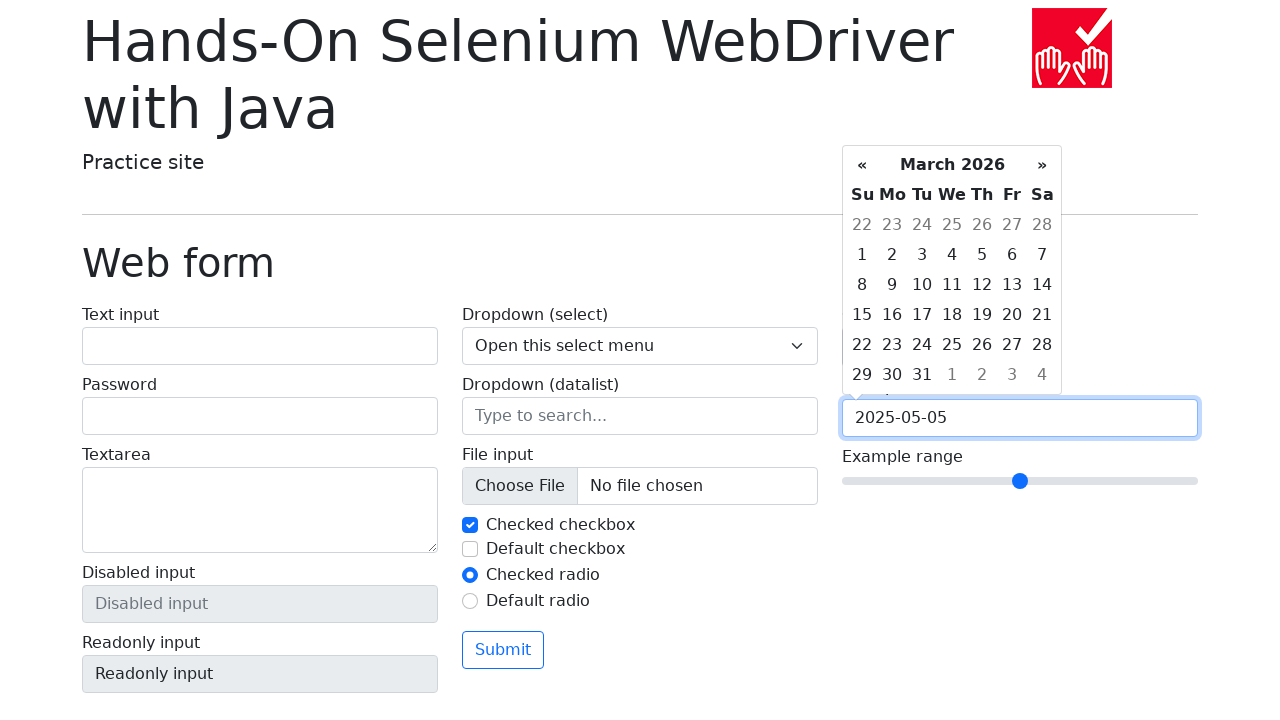

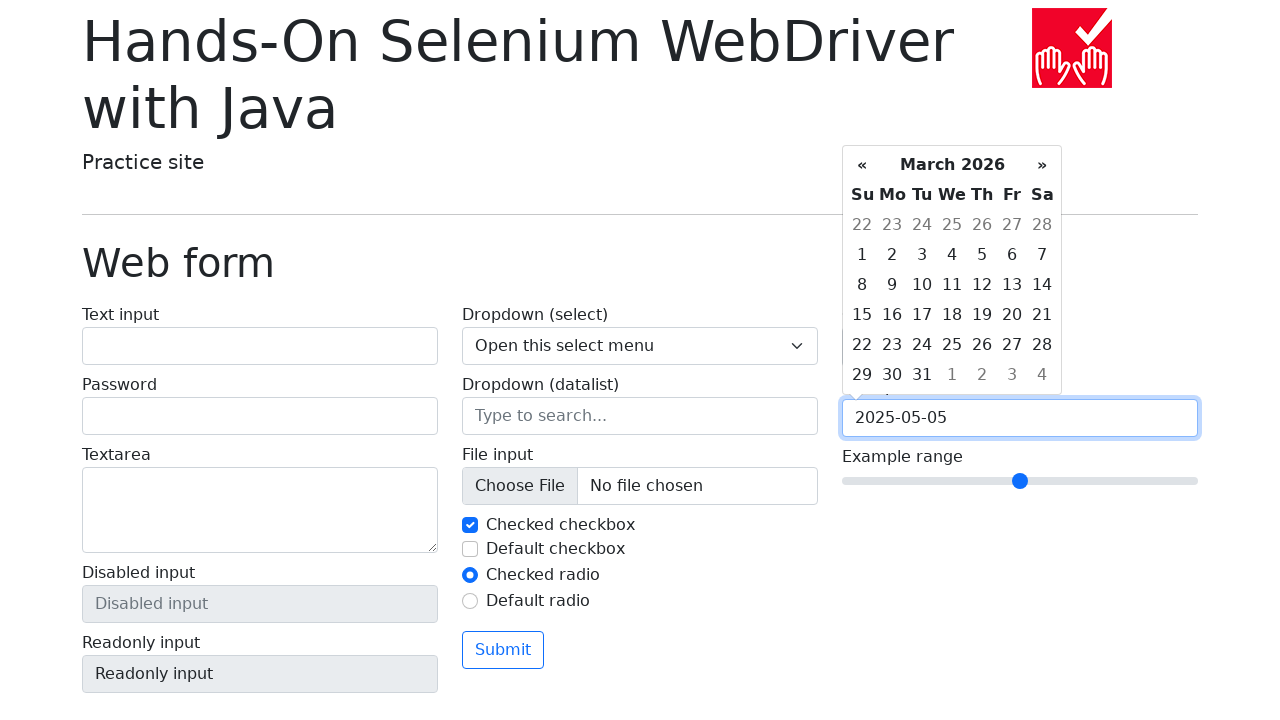